Tests the clear button functionality on an online calculator by entering a non-numeric symbol (+) followed by pressing the clear button (c)

Starting URL: https://www.online-calculator.com/full-screen-calculator/

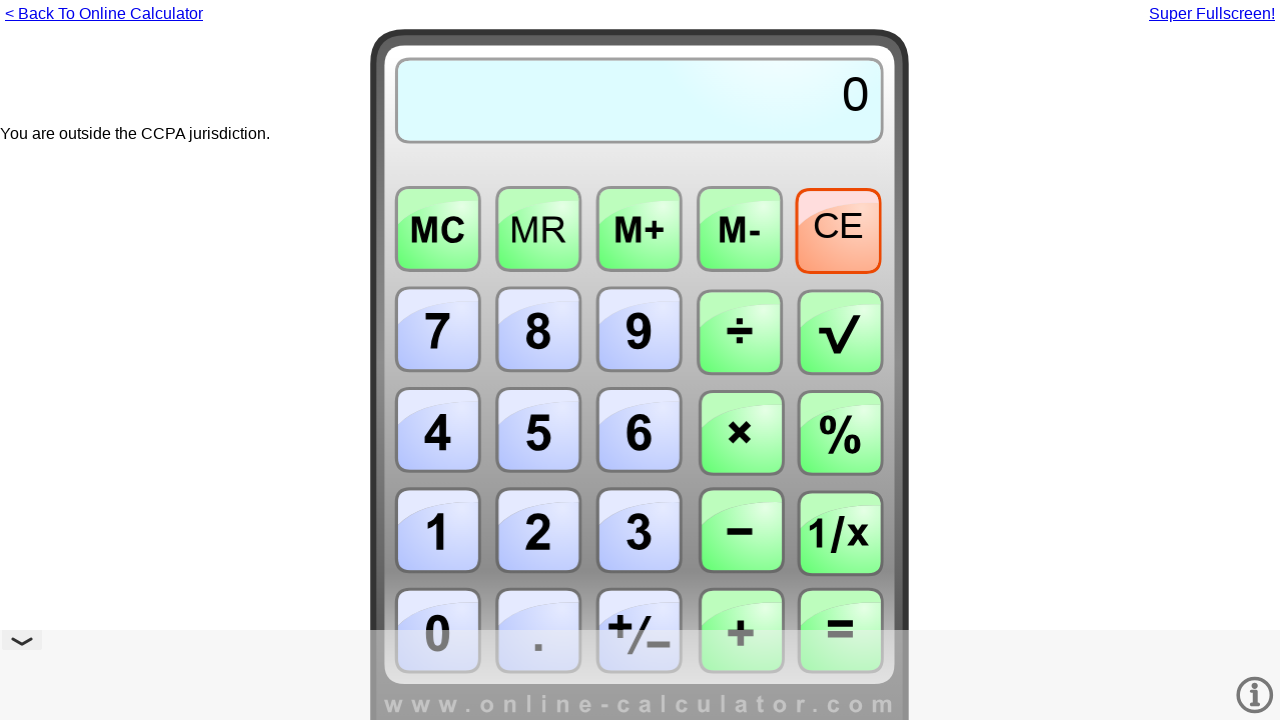

Navigated to online calculator URL
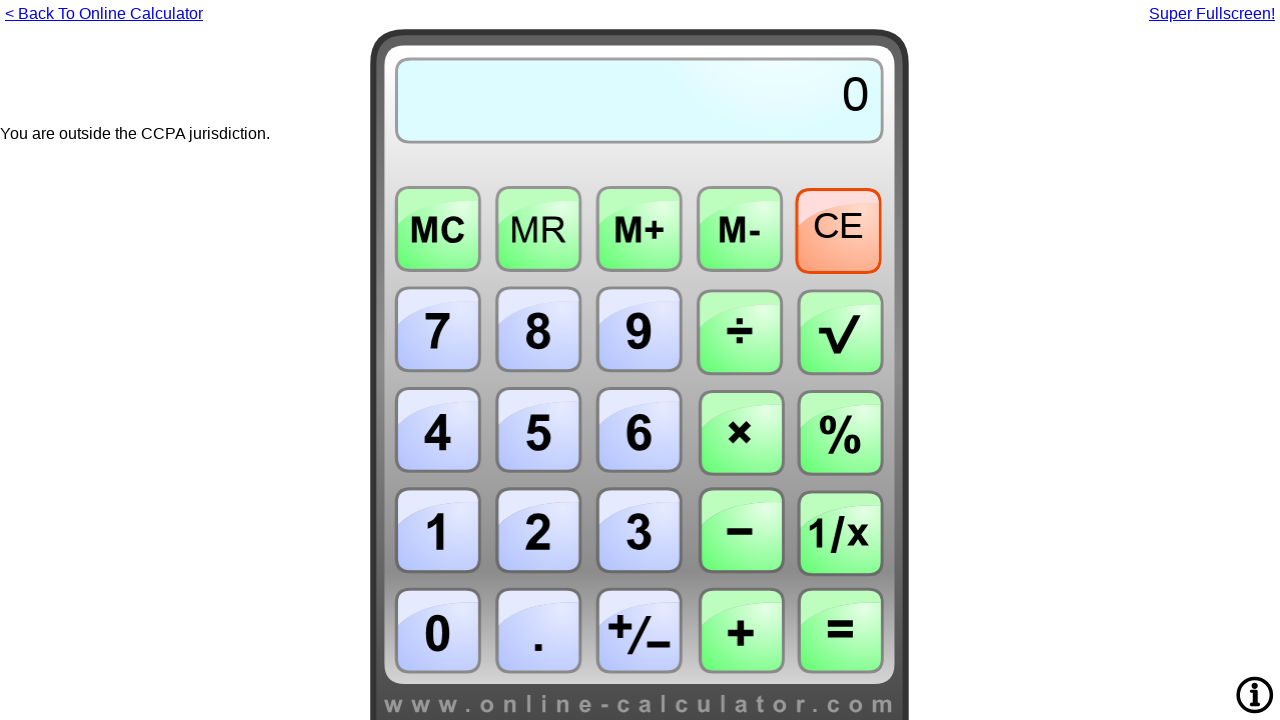

Pressed '+' symbol (non-numeric input)
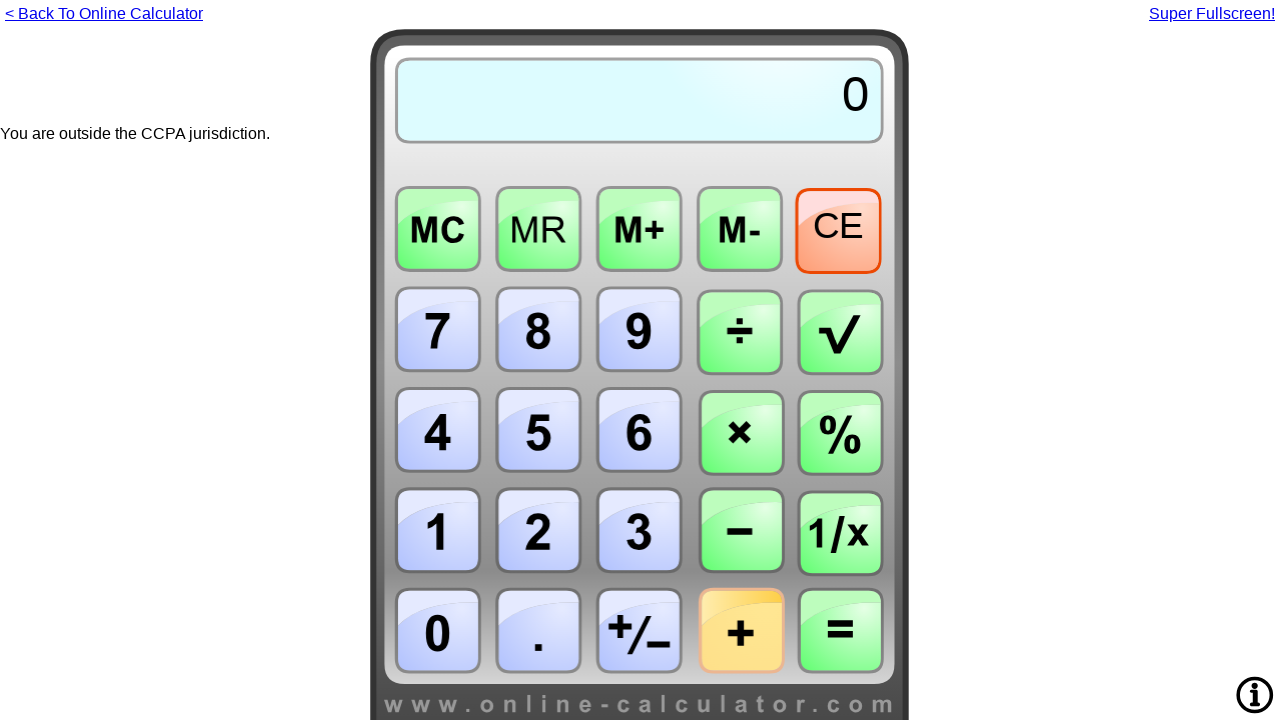

Pressed 'c' to clear the calculator display
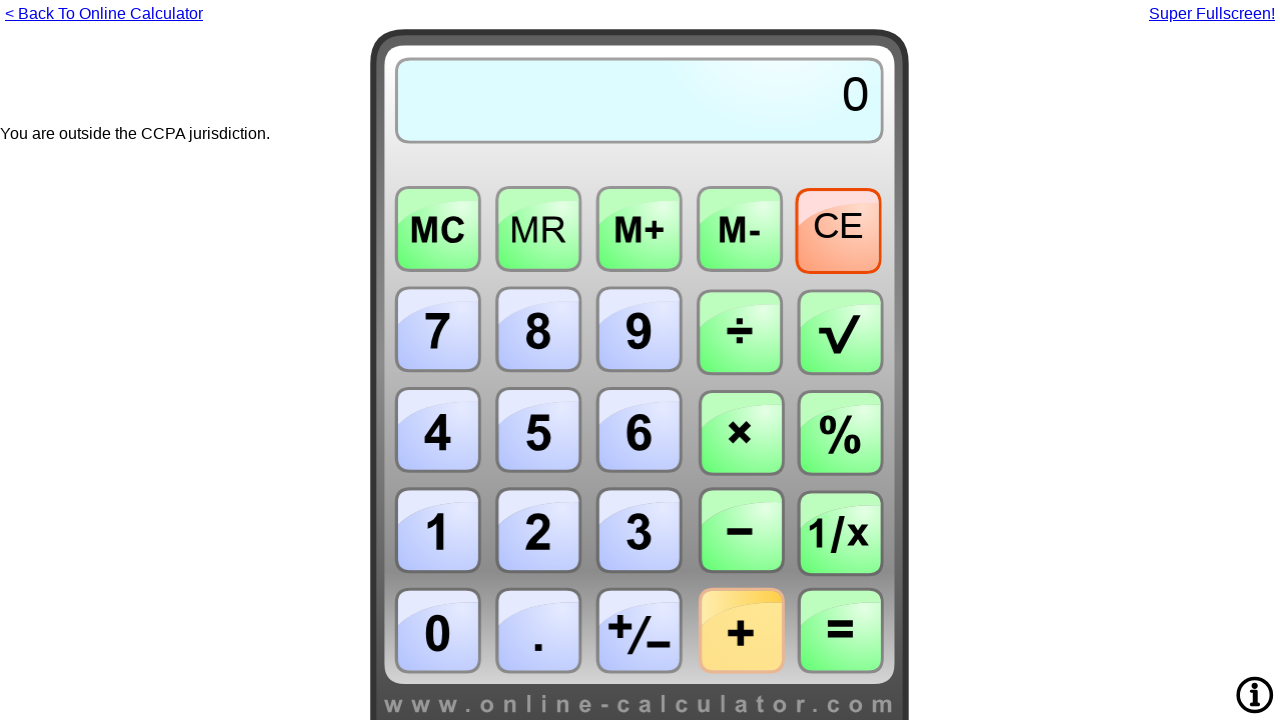

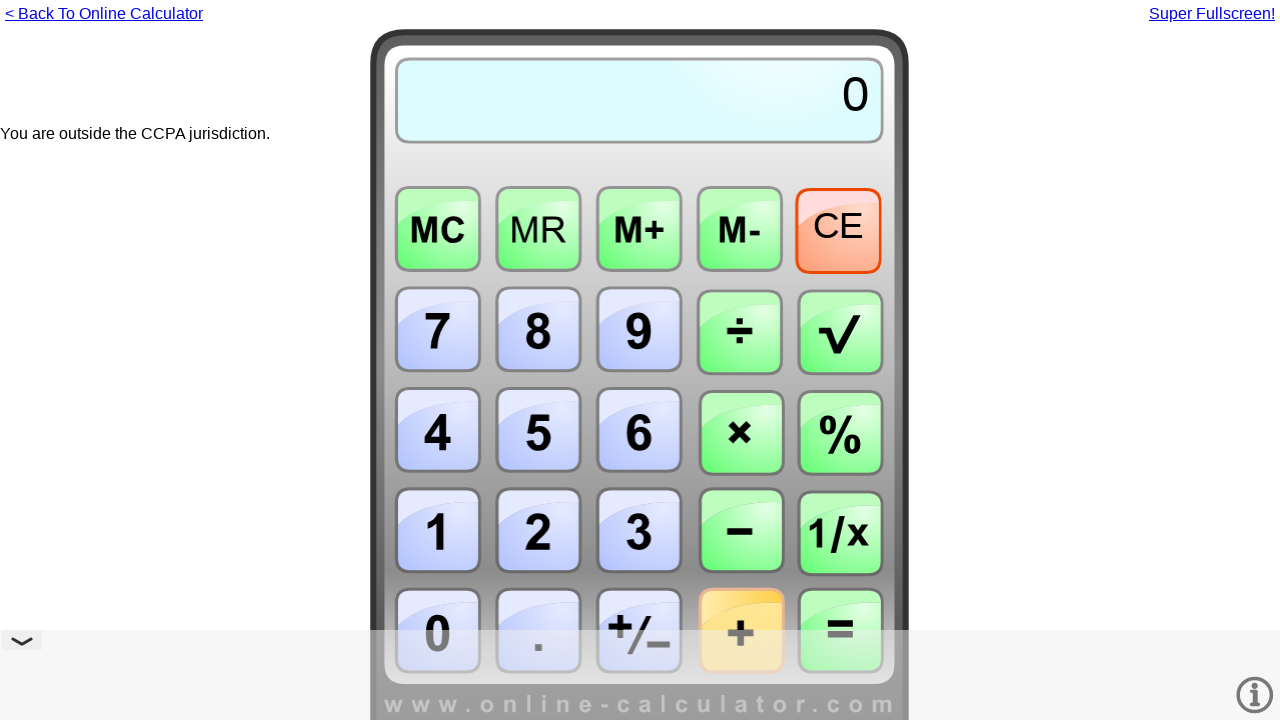